Navigates to OrangeHRM homepage and verifies the page loads correctly by checking the current URL and page title

Starting URL: https://www.orangehrm.com/

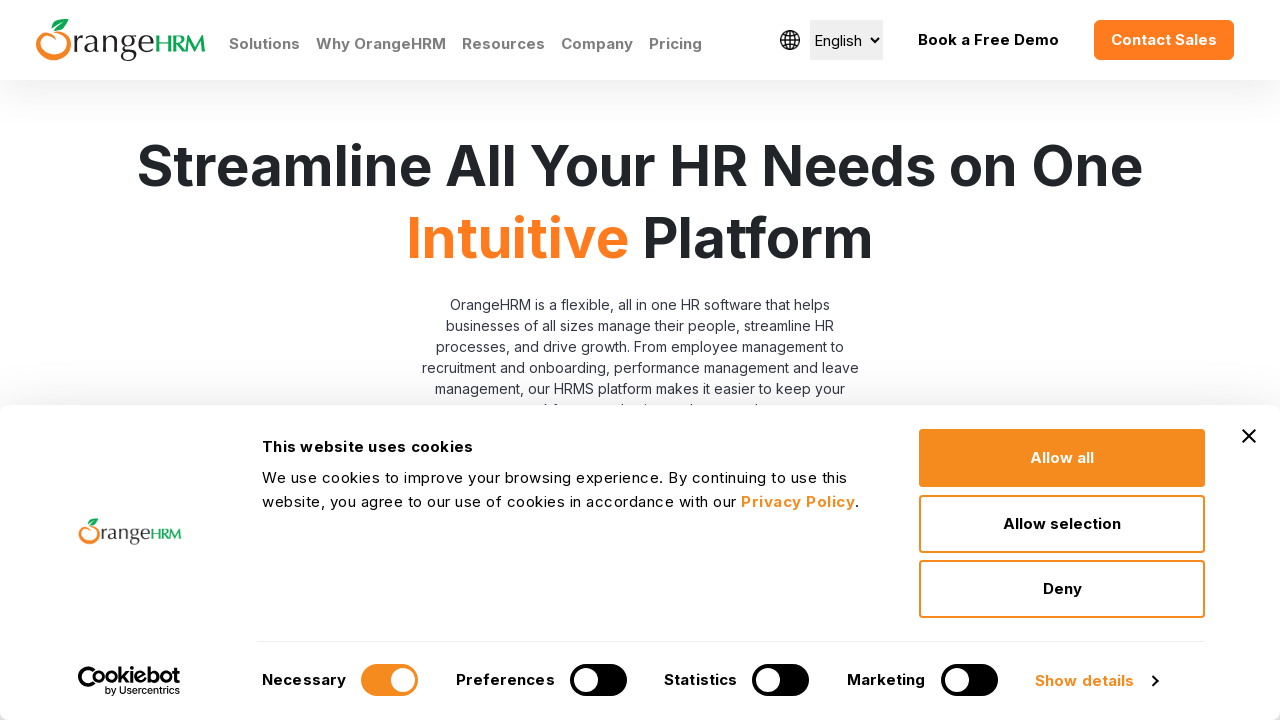

Navigated to OrangeHRM homepage
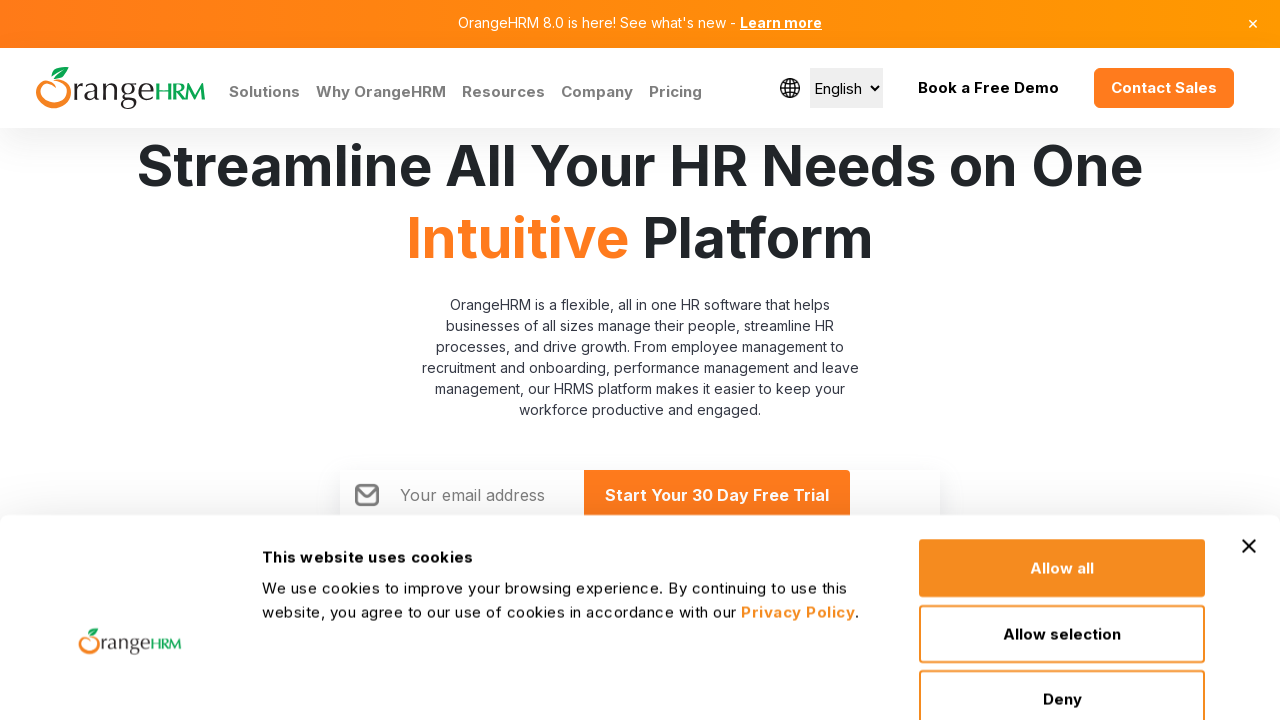

Retrieved current URL: https://www.orangehrm.com/
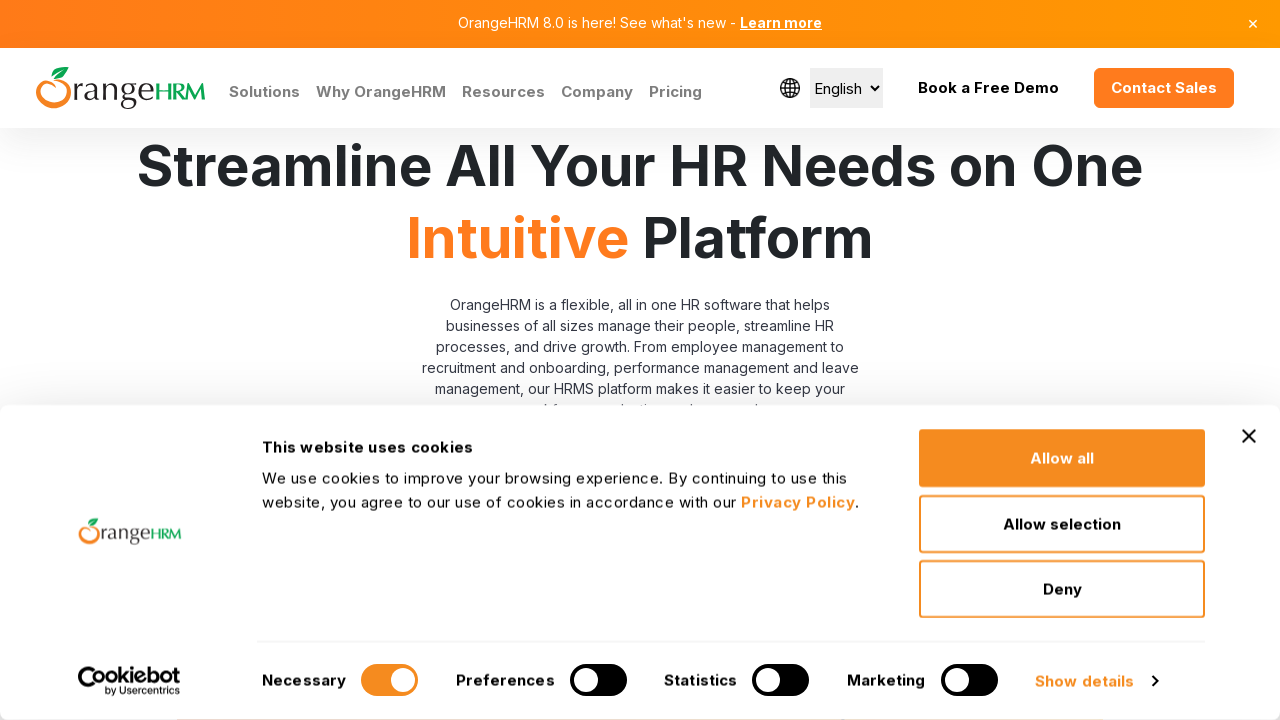

Retrieved page title: Human Resources Management Software | HRMS | OrangeHRM
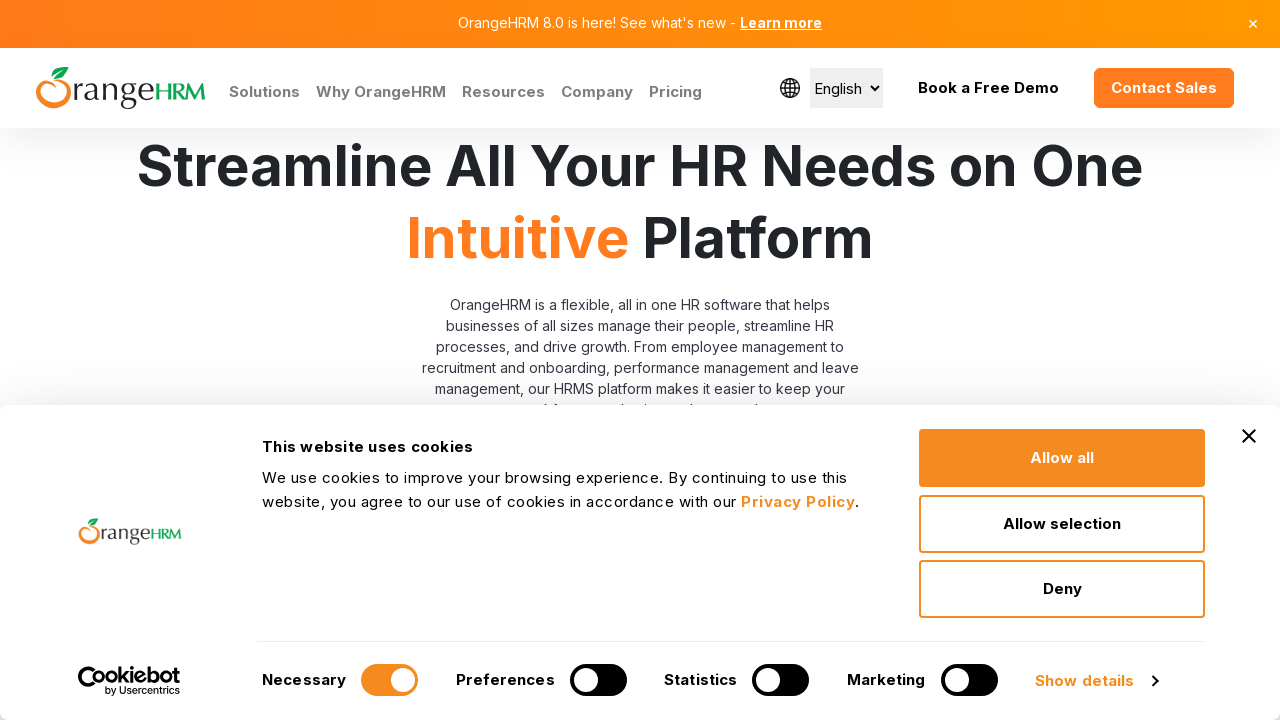

Verified page title matches expected value
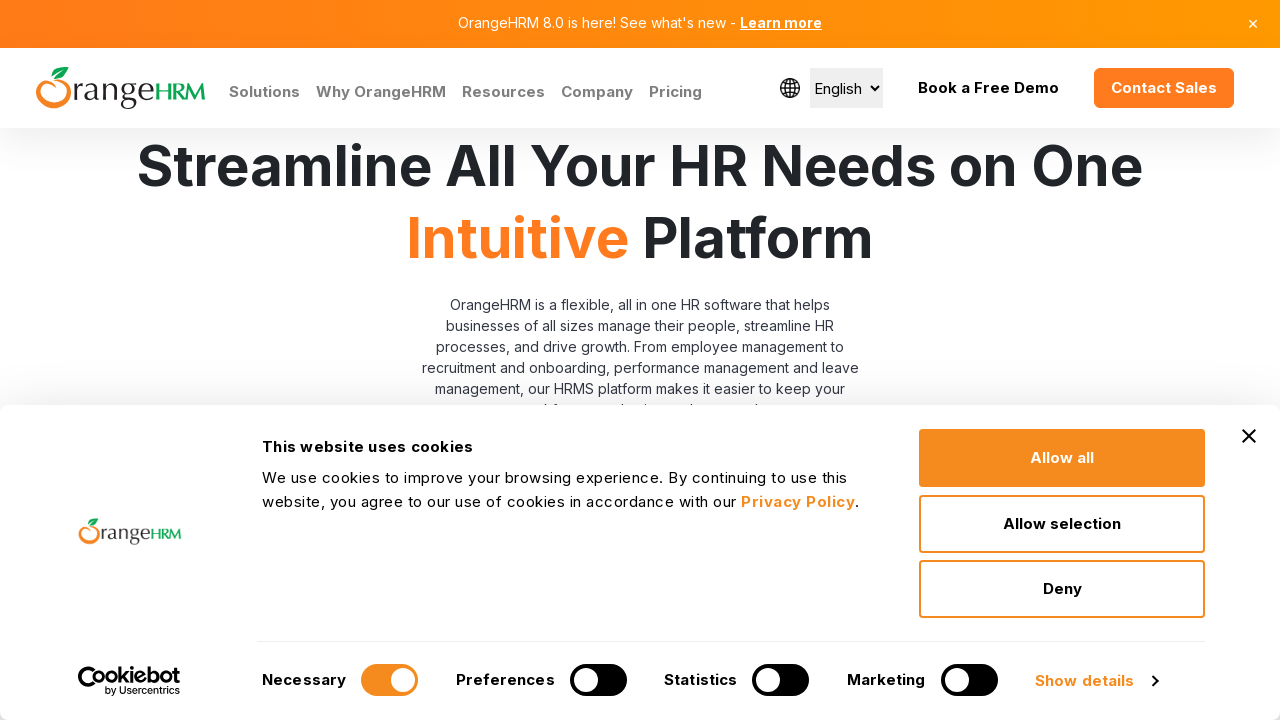

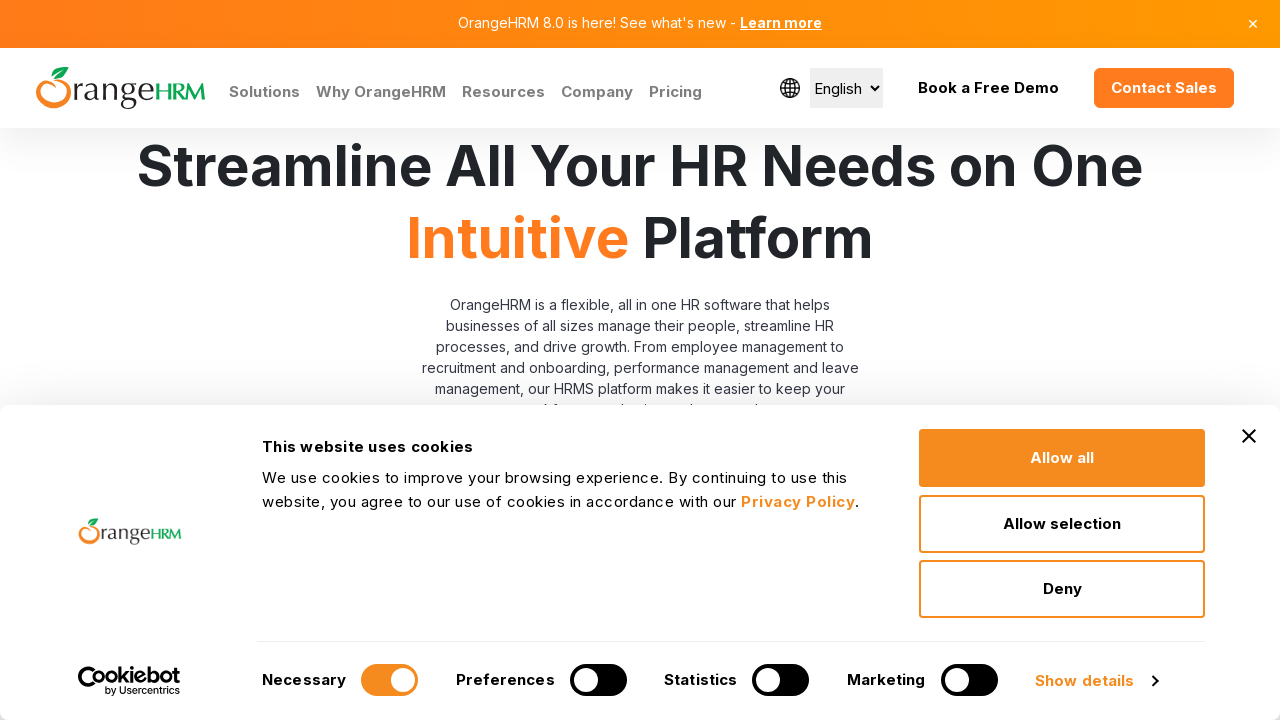